Tests un-marking items as complete by unchecking checkboxes

Starting URL: https://demo.playwright.dev/todomvc

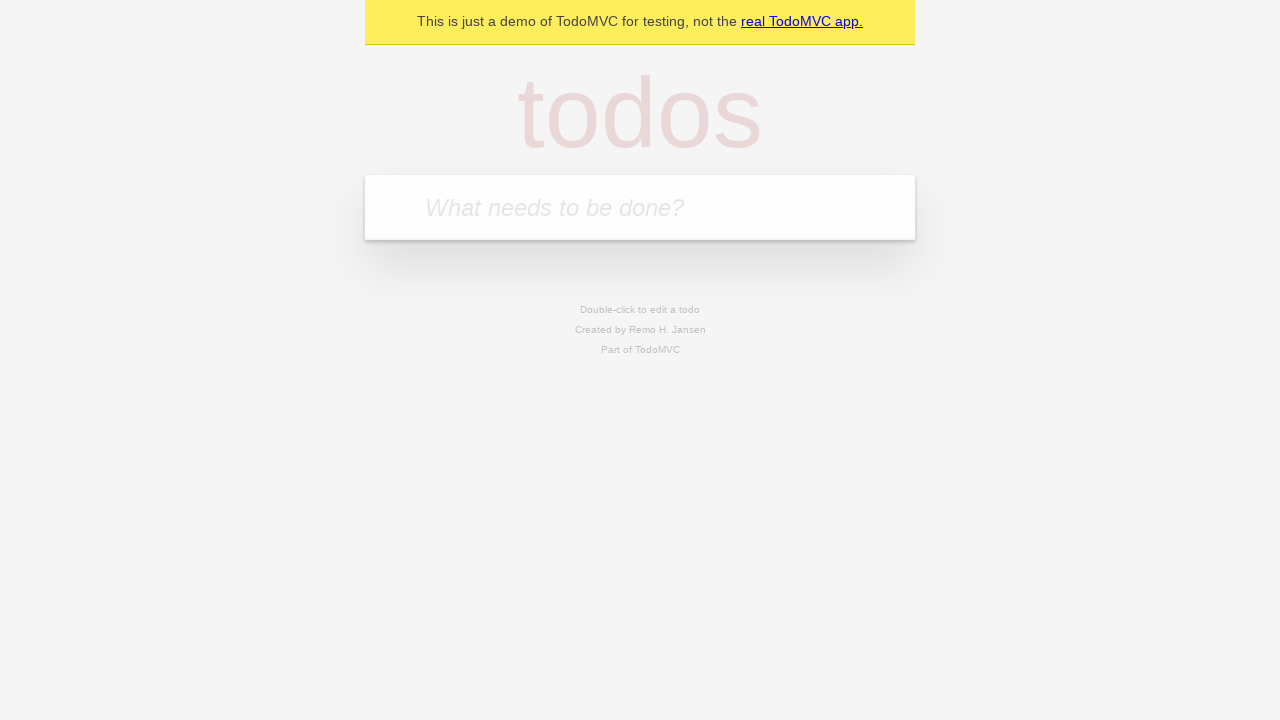

Located the todo input field
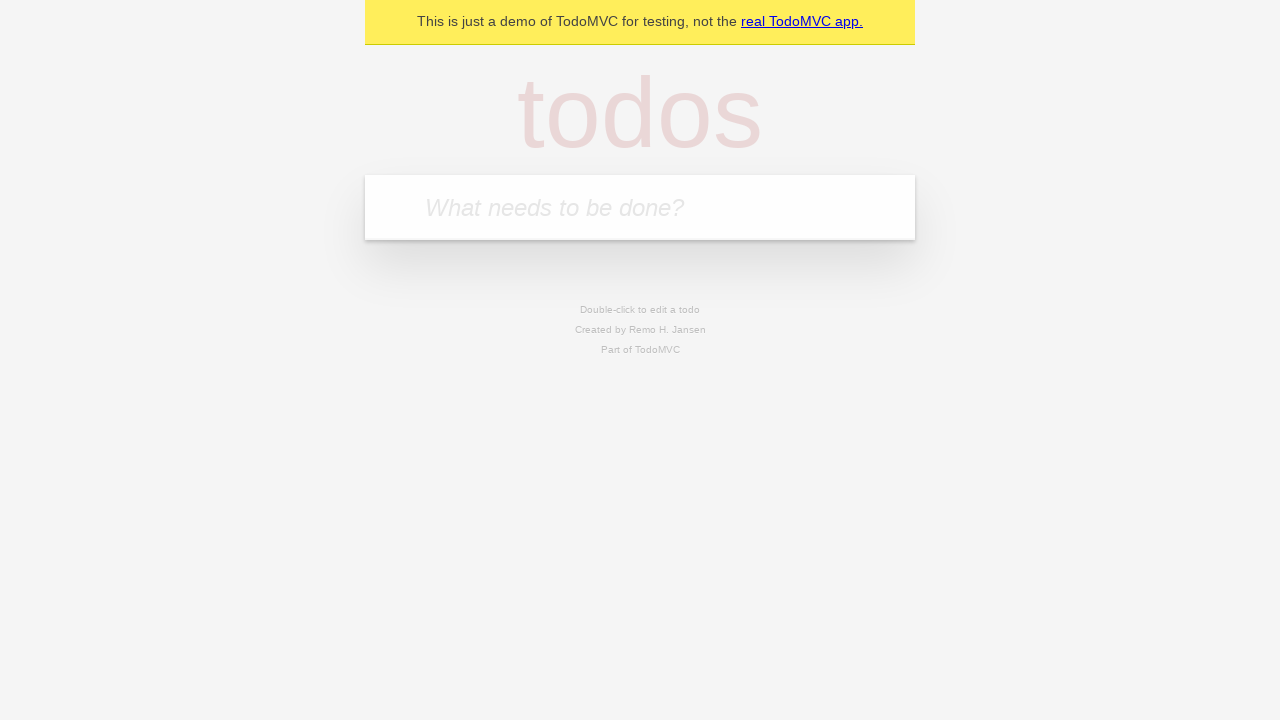

Filled todo input with 'buy some cheese' on internal:attr=[placeholder="What needs to be done?"i]
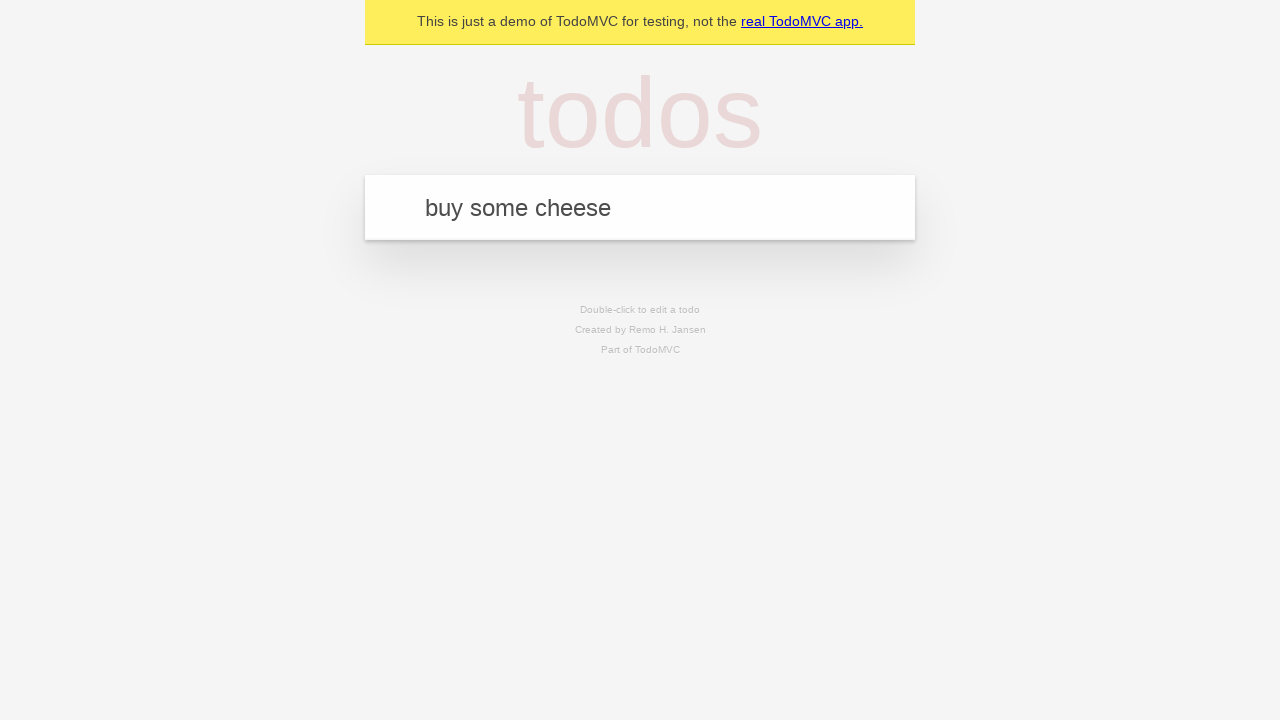

Pressed Enter to create todo item 'buy some cheese' on internal:attr=[placeholder="What needs to be done?"i]
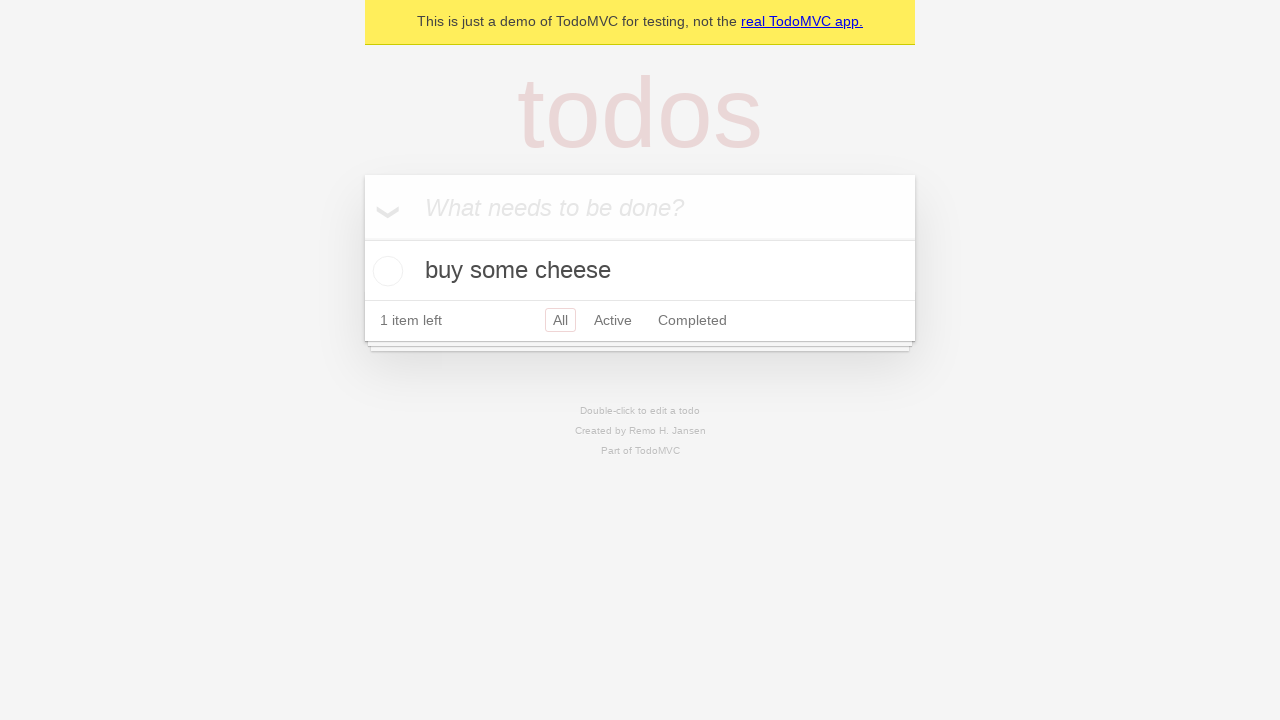

Filled todo input with 'feed the cat' on internal:attr=[placeholder="What needs to be done?"i]
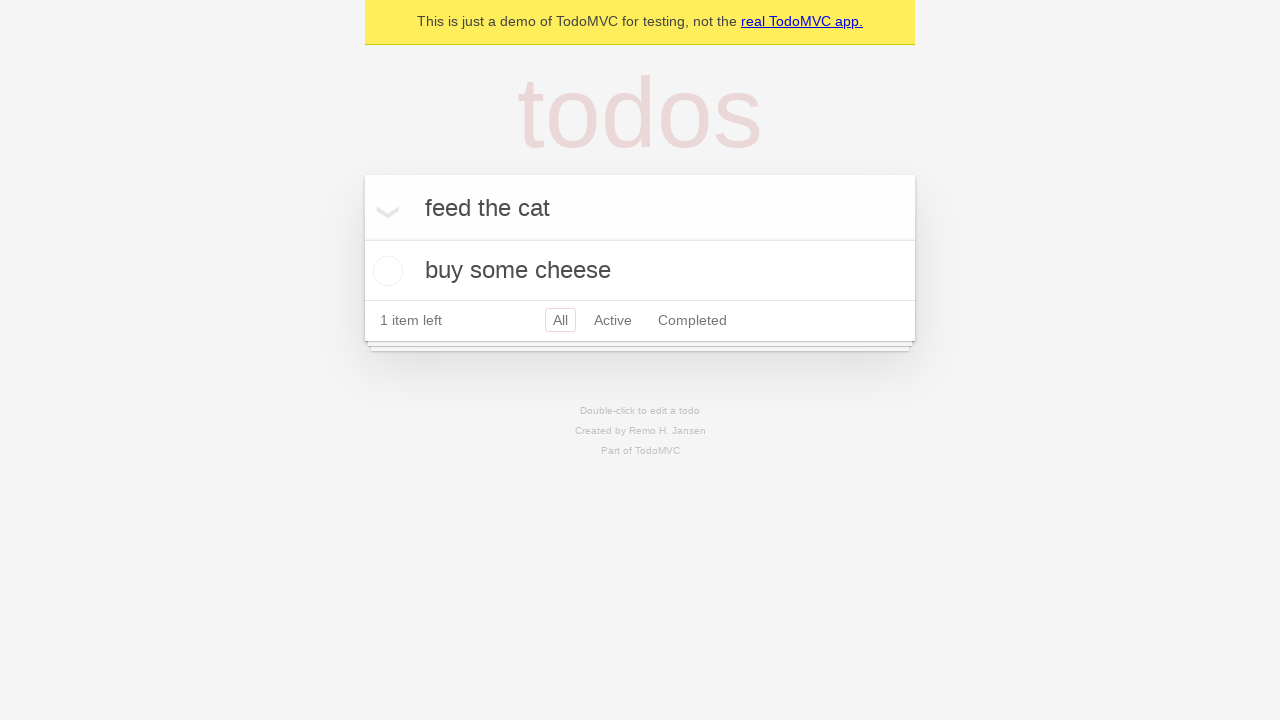

Pressed Enter to create todo item 'feed the cat' on internal:attr=[placeholder="What needs to be done?"i]
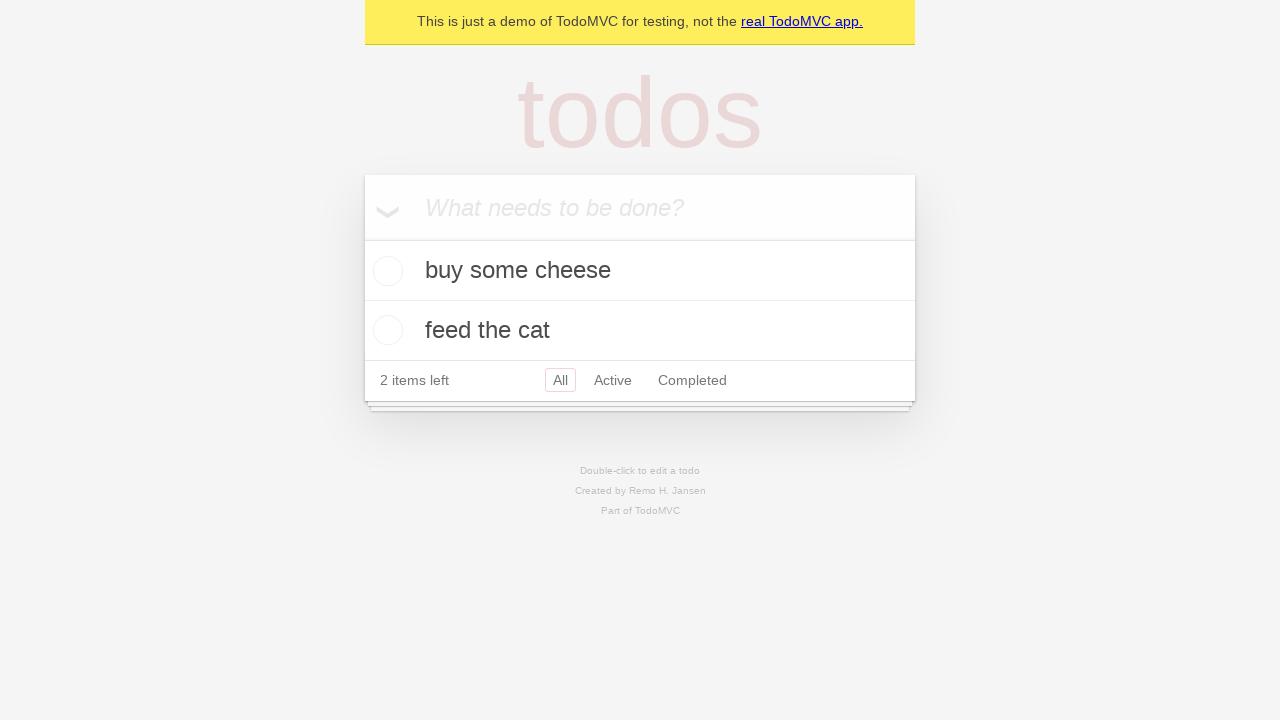

Waited for both todo items to be created
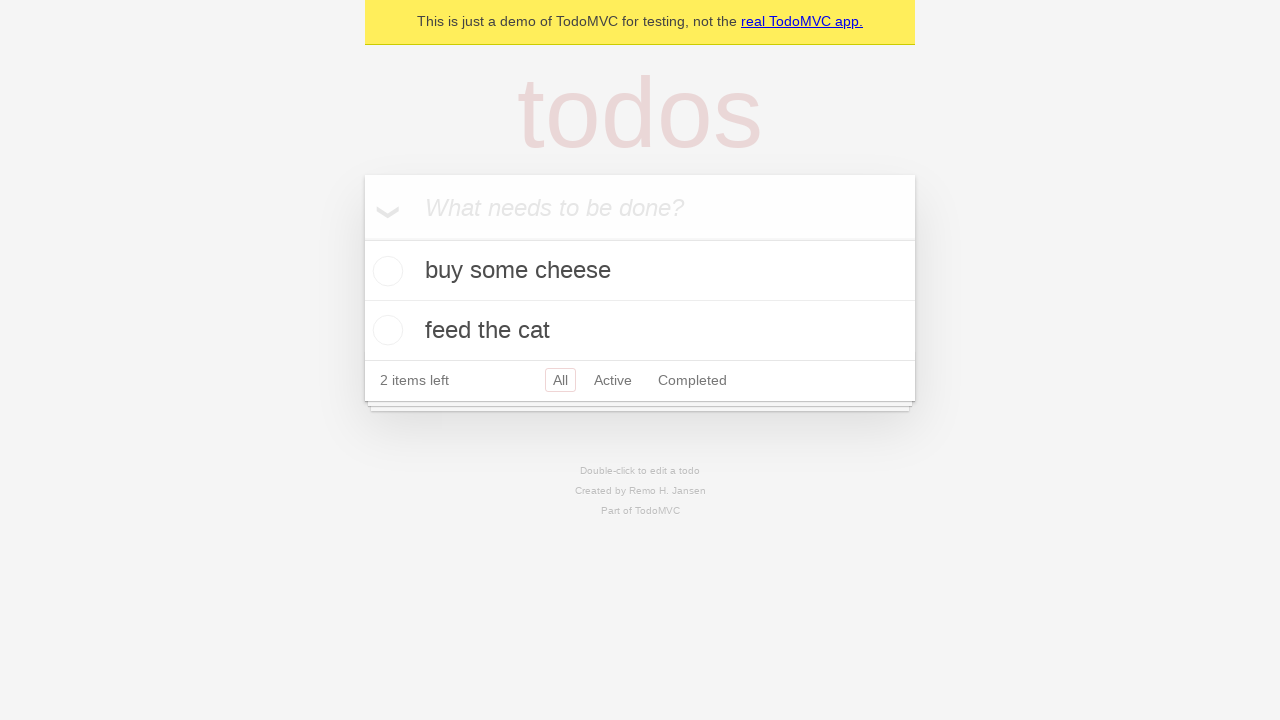

Located the first todo item
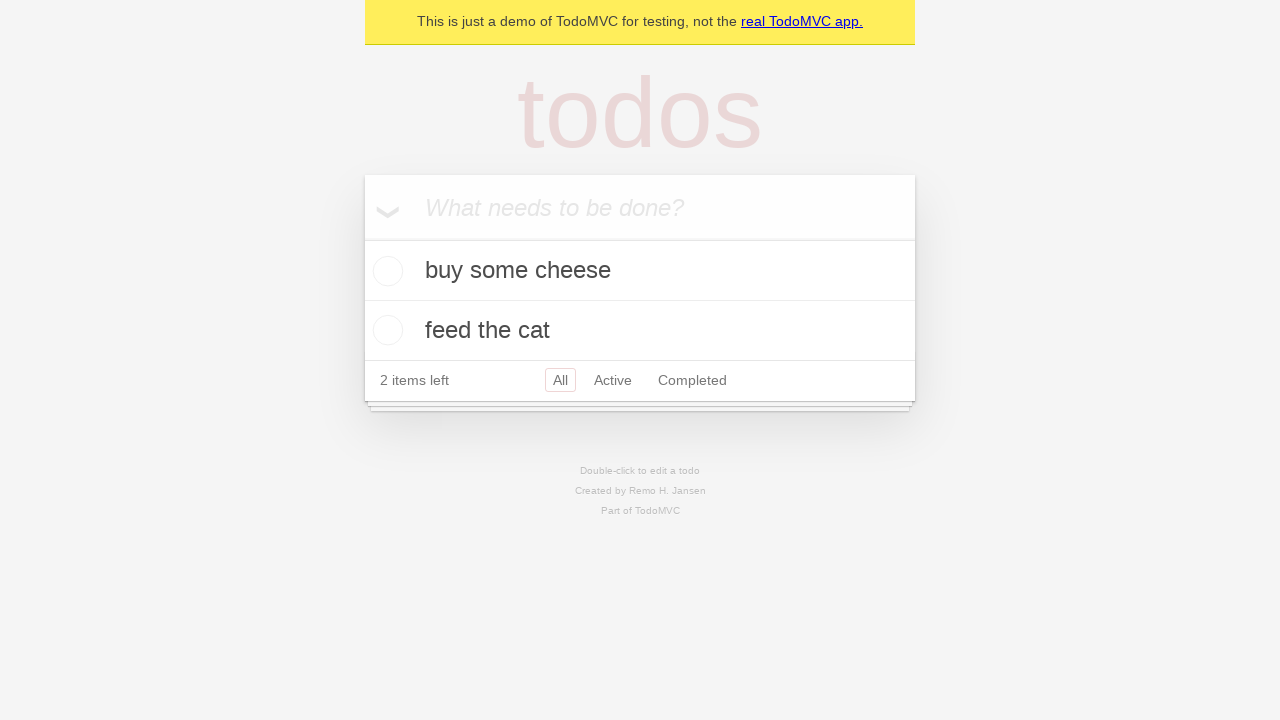

Located the checkbox for the first todo item
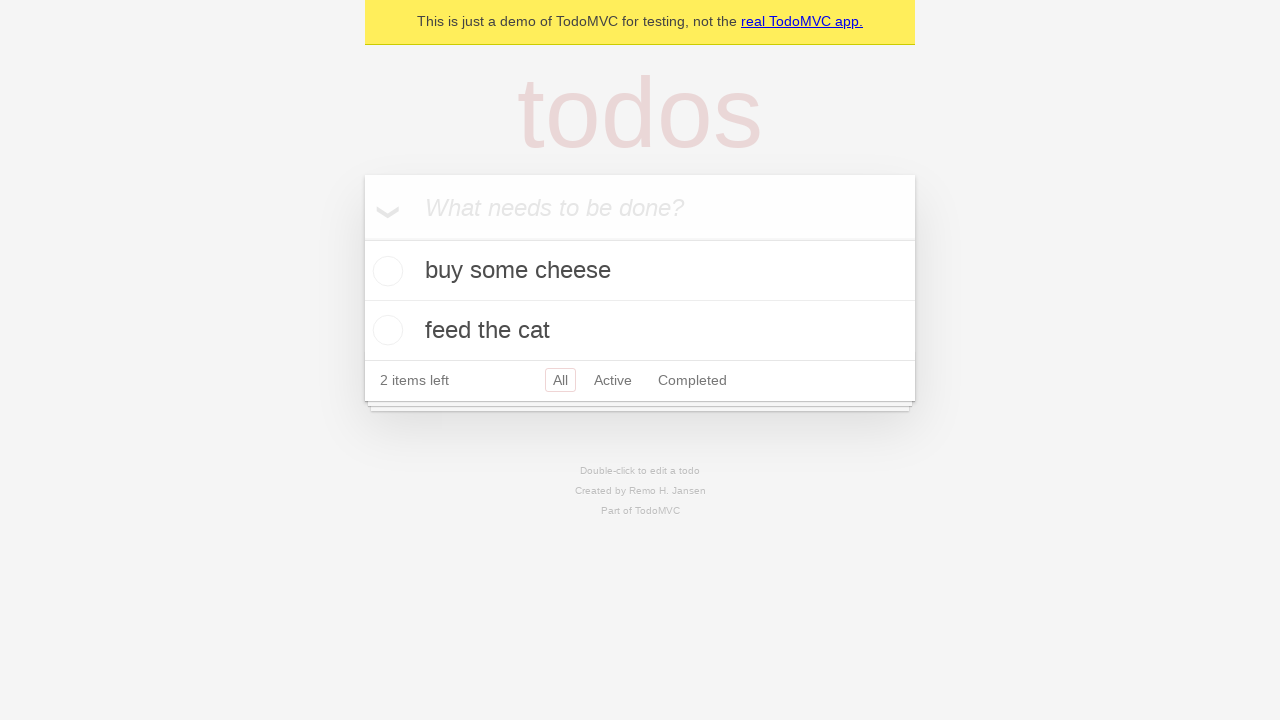

Checked the first todo item as complete at (385, 271) on internal:testid=[data-testid="todo-item"s] >> nth=0 >> internal:role=checkbox
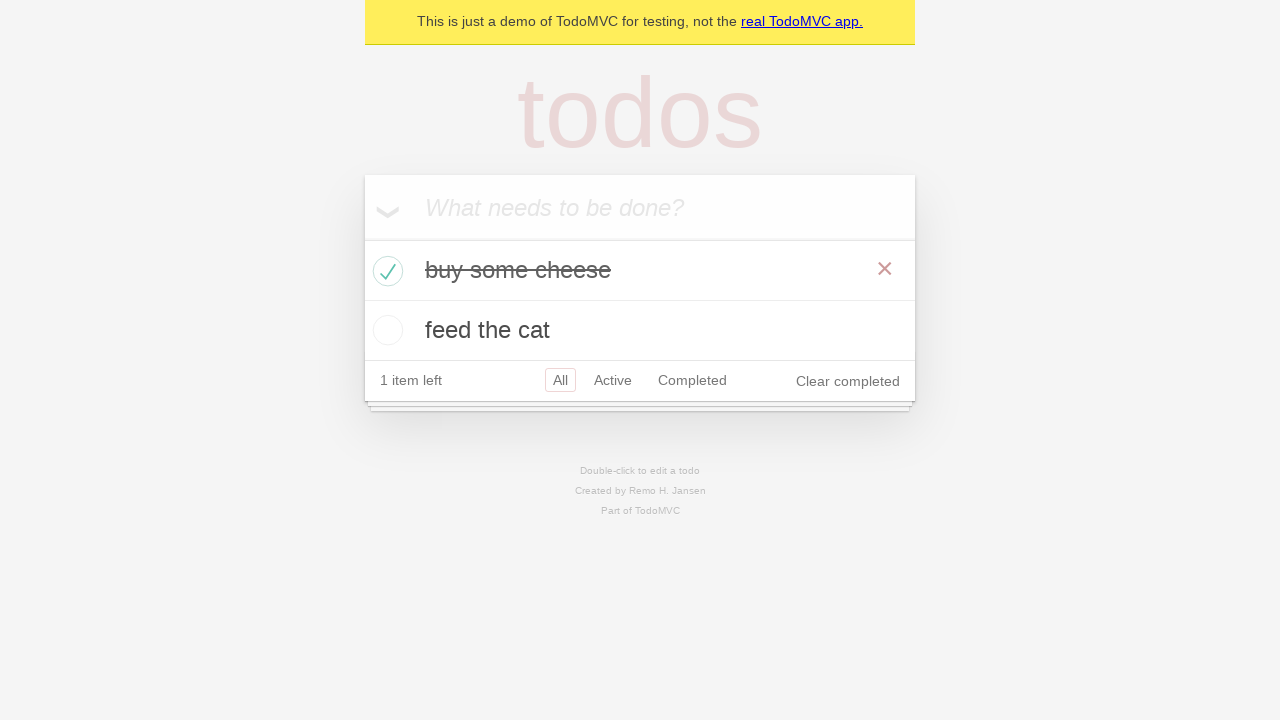

Unchecked the first todo item to mark as incomplete at (385, 271) on internal:testid=[data-testid="todo-item"s] >> nth=0 >> internal:role=checkbox
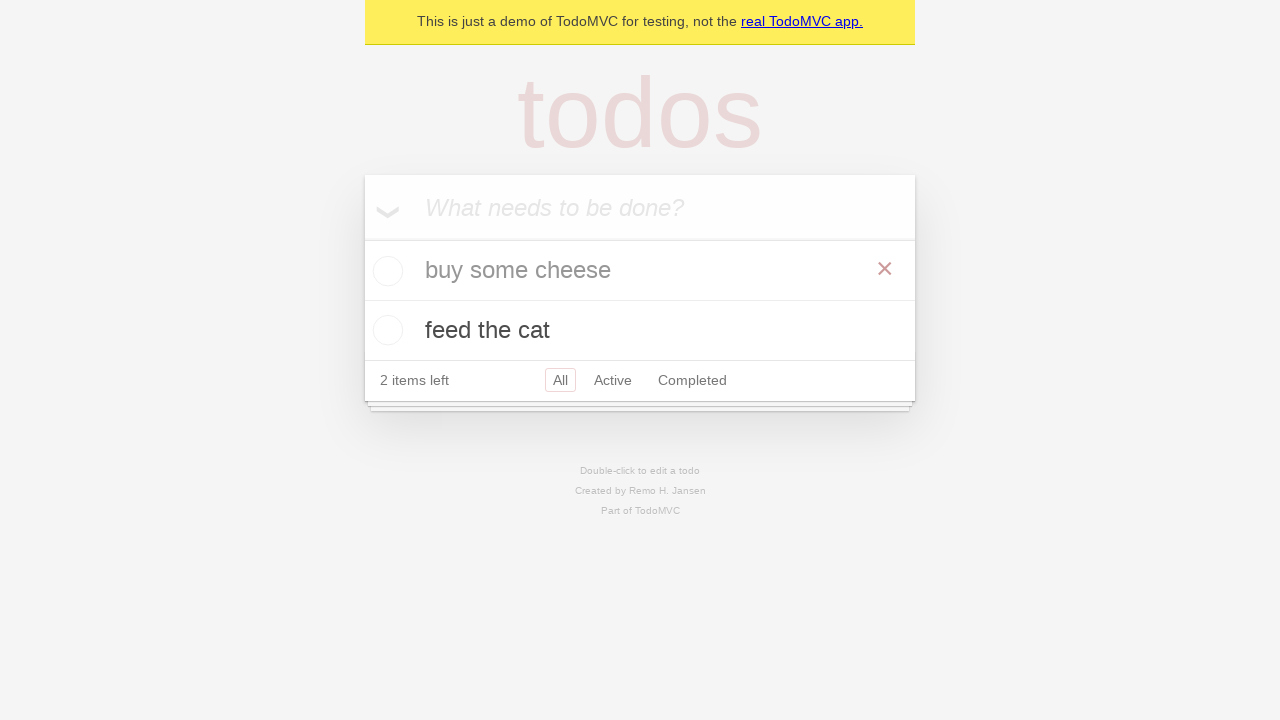

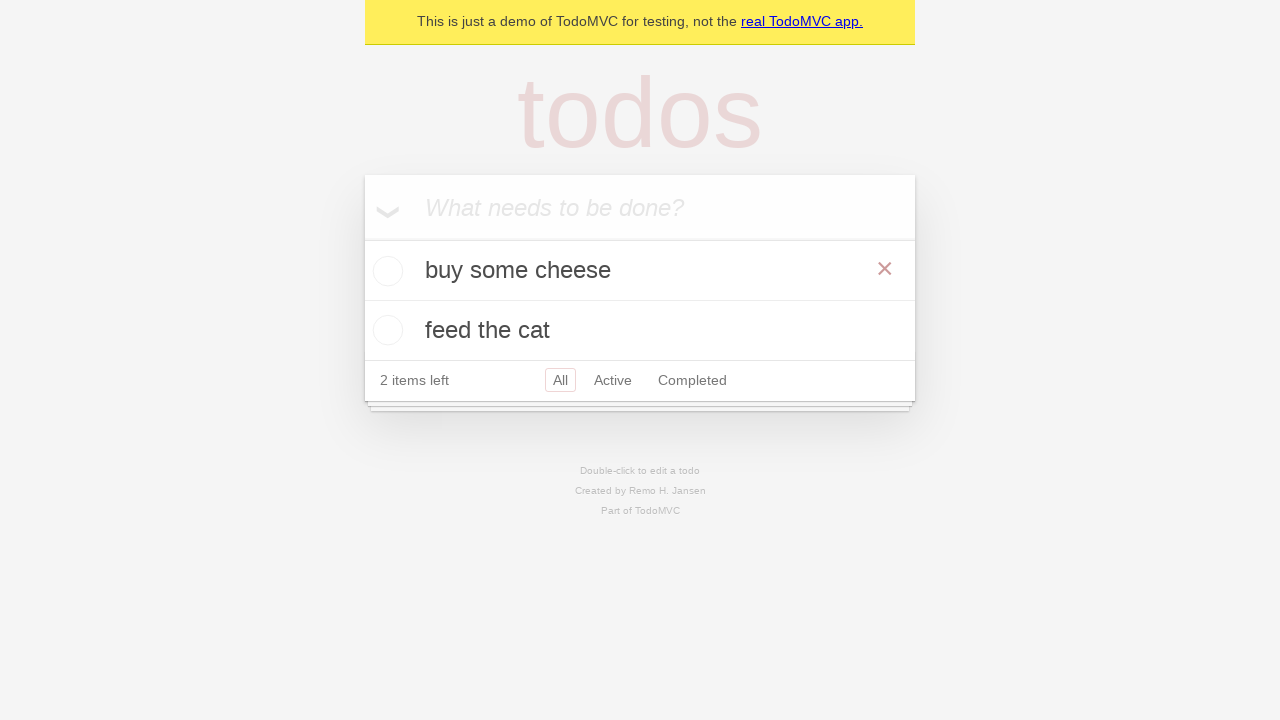